Tests show/hide functionality of a textbox by clicking hide and show buttons and verifying visibility

Starting URL: https://rahulshettyacademy.com/AutomationPractice/

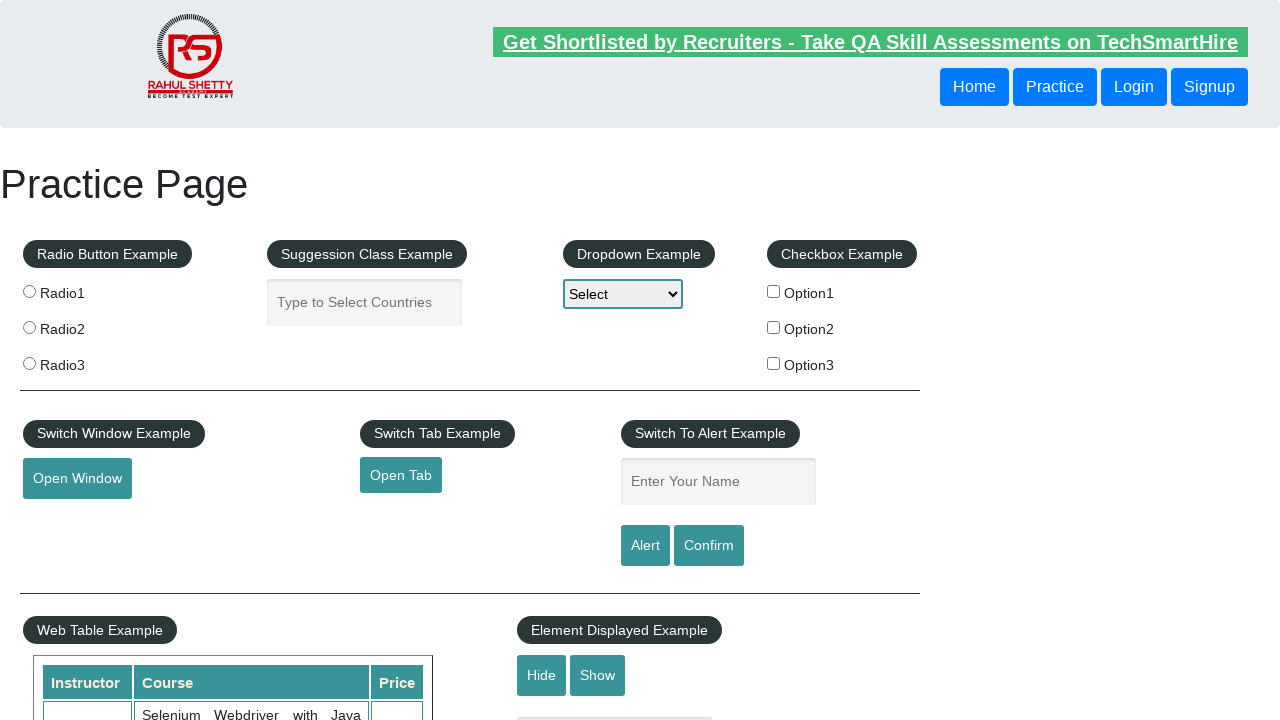

Textbox element is visible and loaded
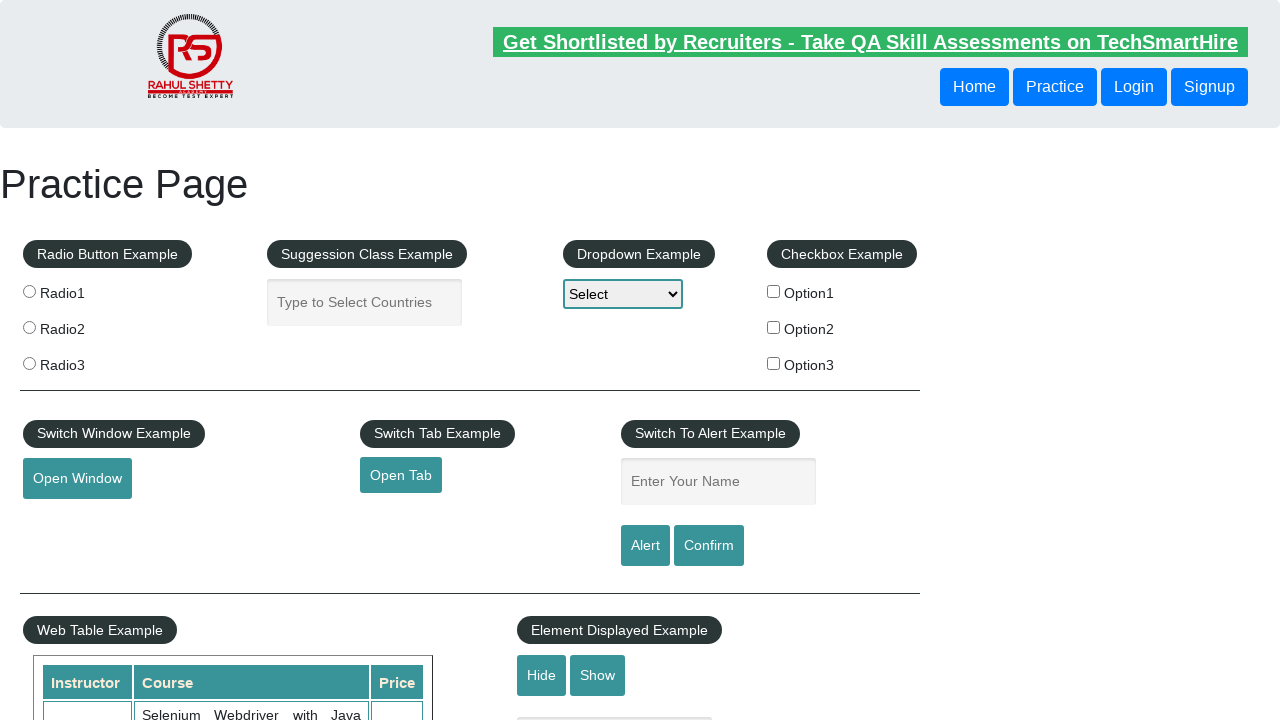

Clicked hide button to hide textbox at (542, 675) on #hide-textbox
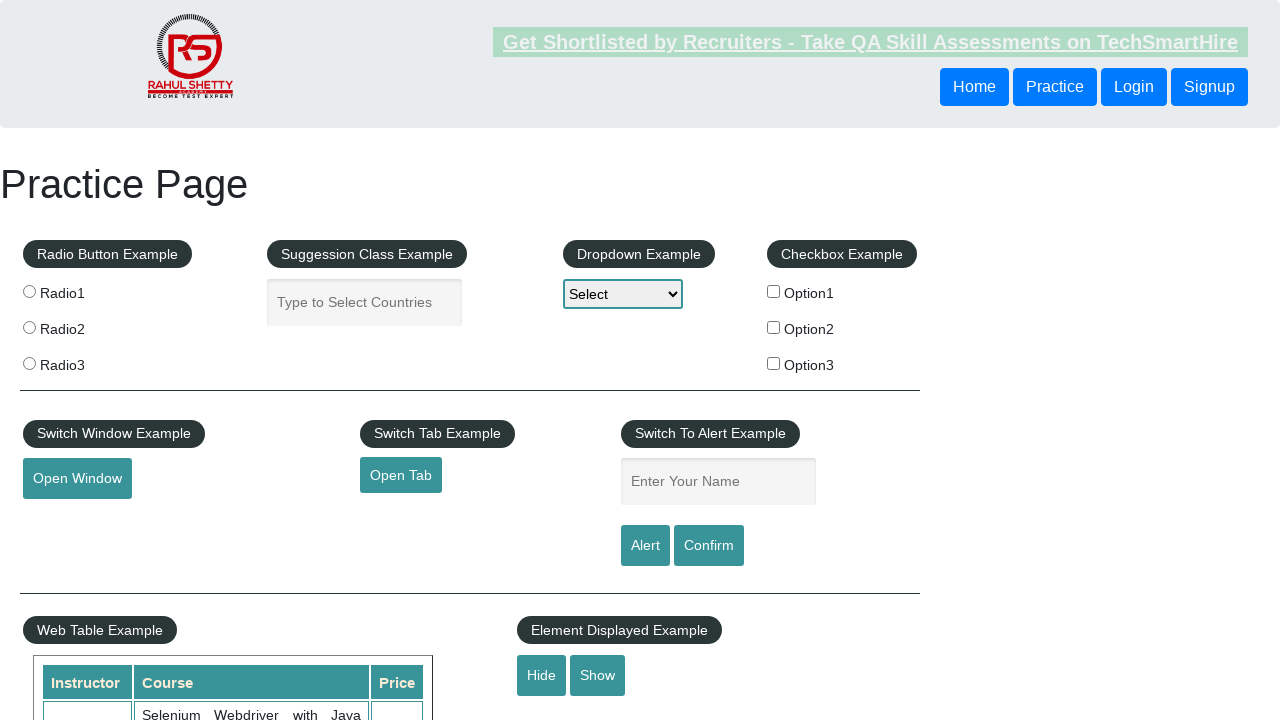

Clicked show button to display textbox at (598, 675) on #show-textbox
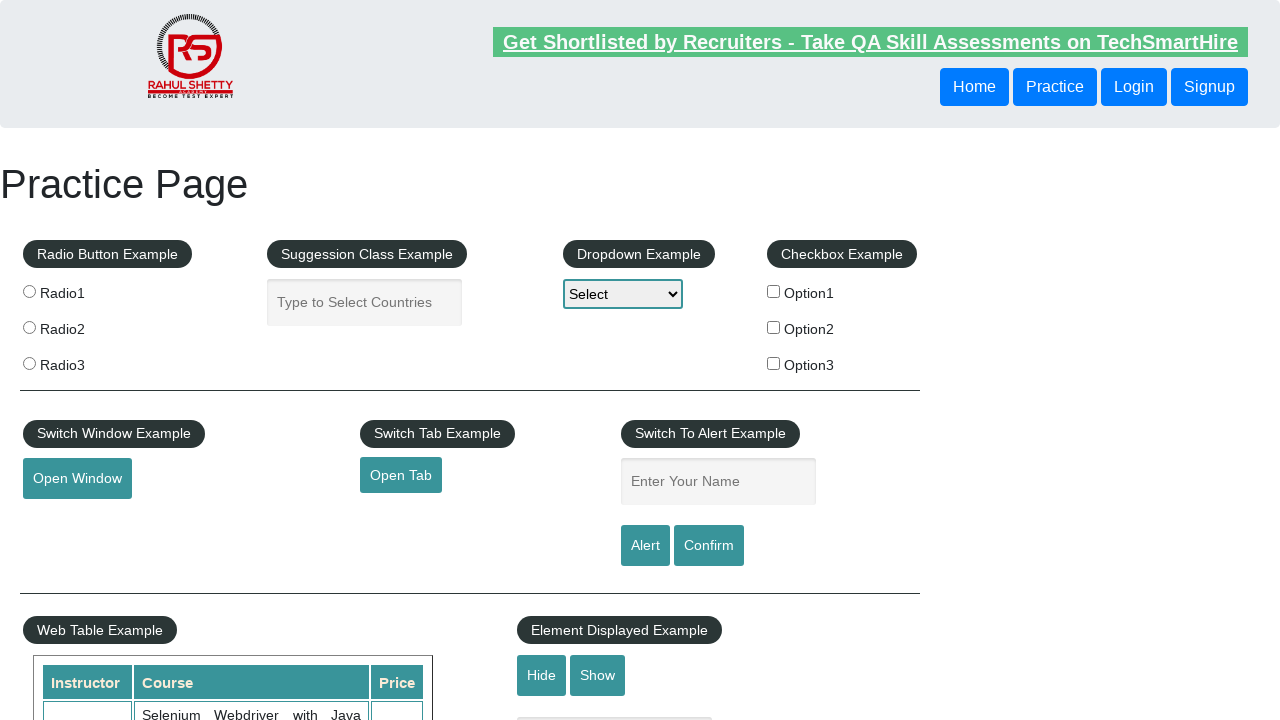

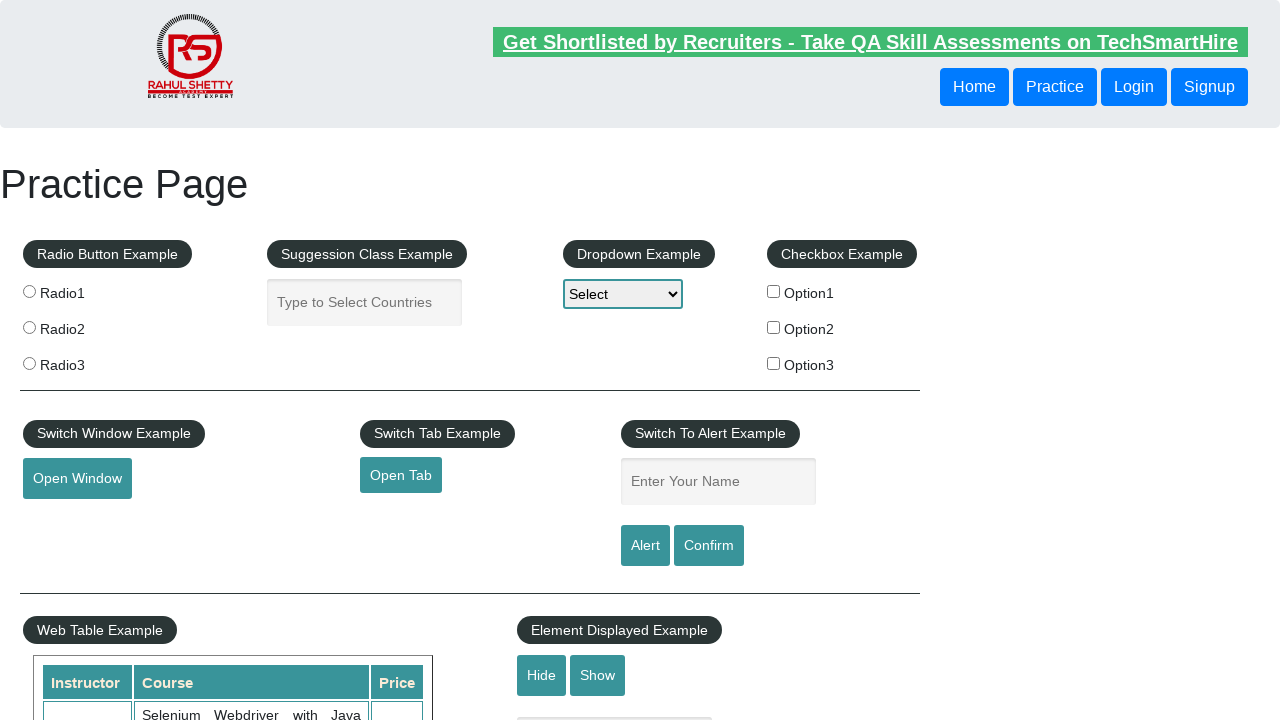